Tests double-click functionality on W3Schools demo page by double-clicking on text and verifying the text color changes to red

Starting URL: https://www.w3schools.com/tags/tryit.asp?filename=tryhtml5_ev_ondblclick2

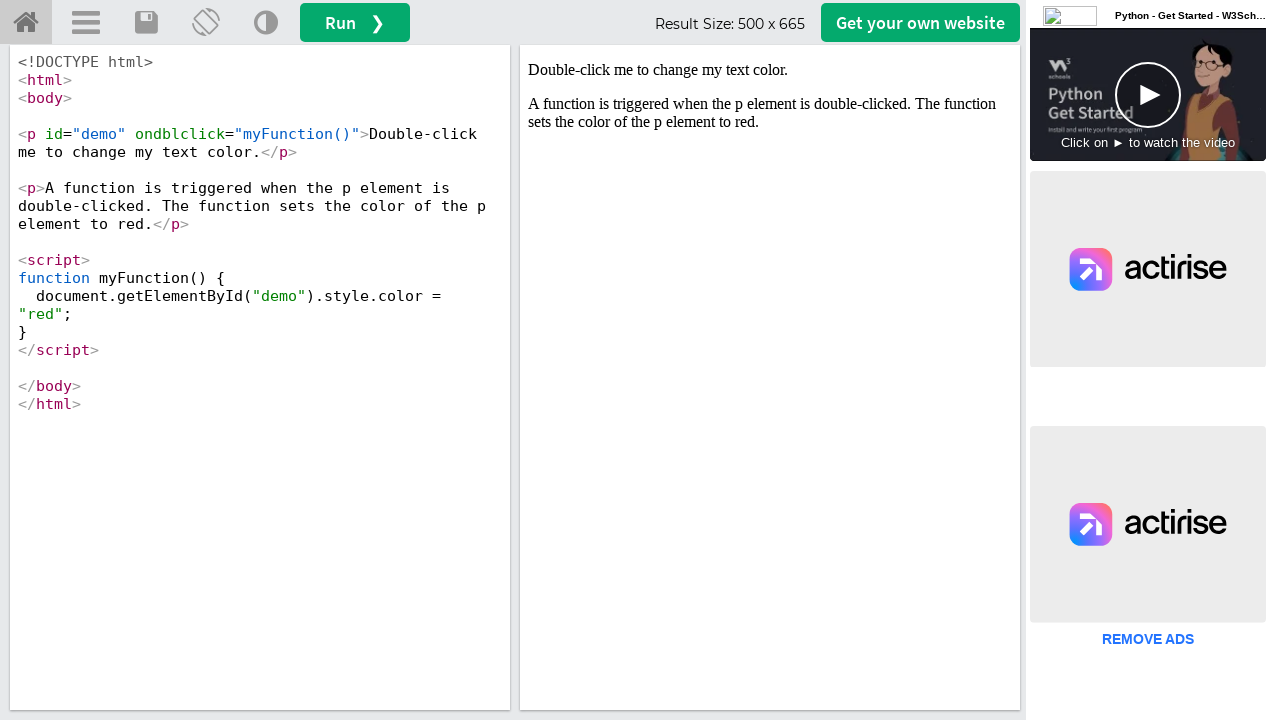

Located iframe with demo result
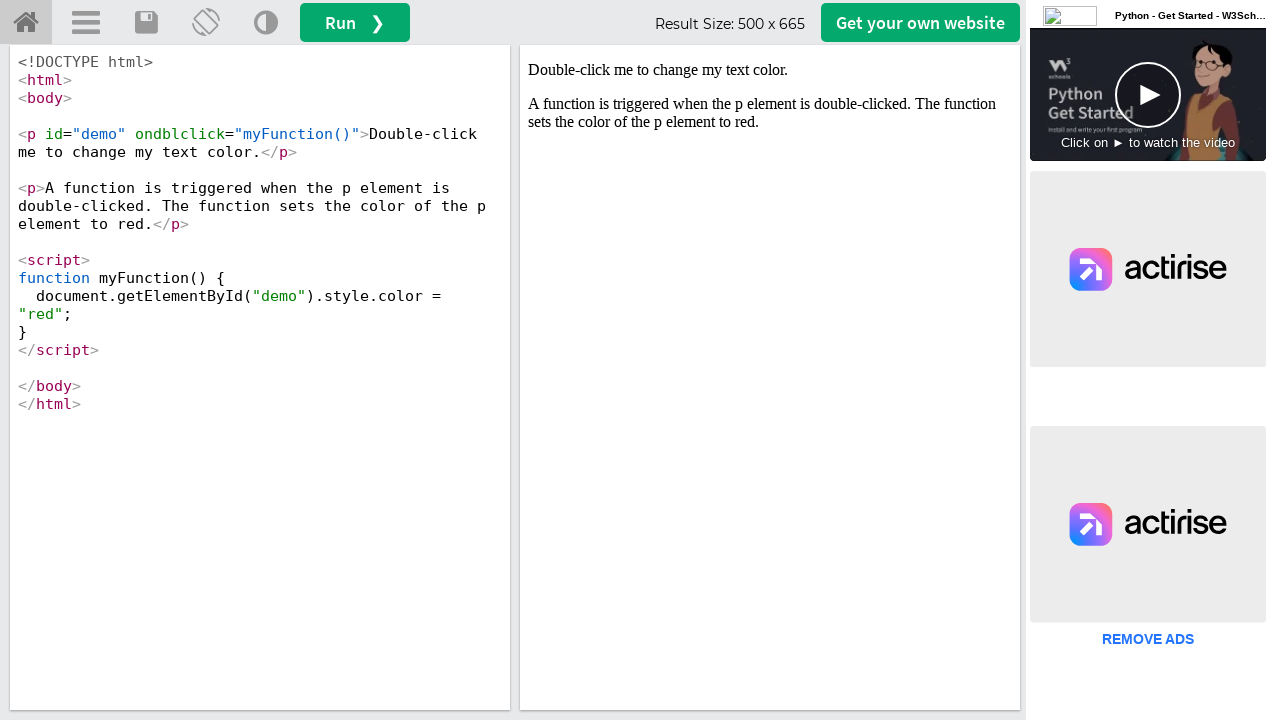

Located text element with ondblclick attribute
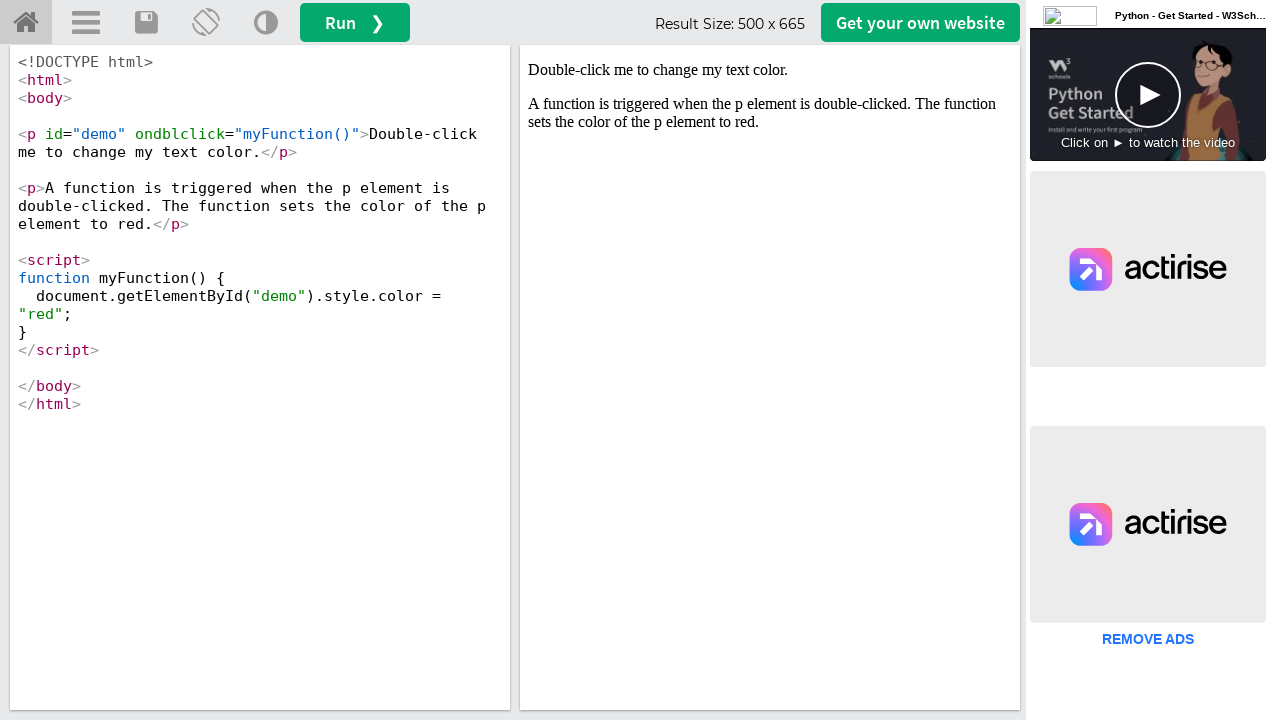

Double-clicked on text element at (770, 70) on #iframeResult >> internal:control=enter-frame >> p[ondblclick]
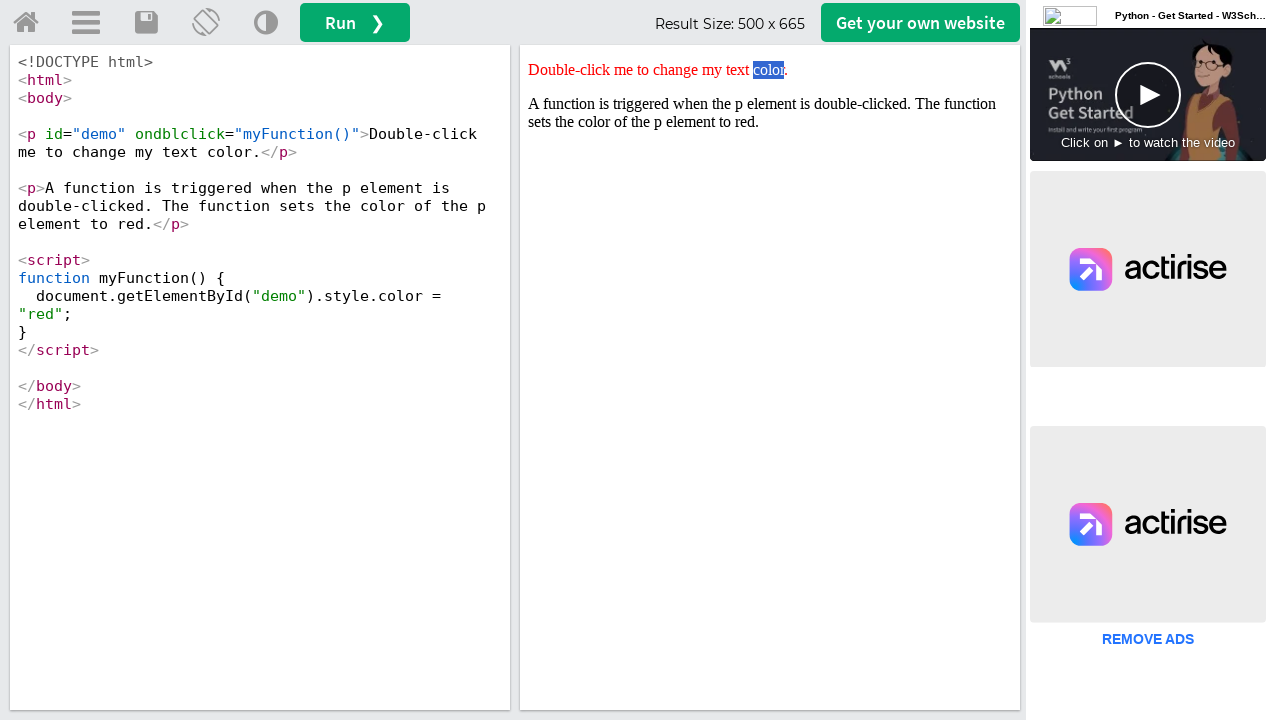

Retrieved style attribute from text element
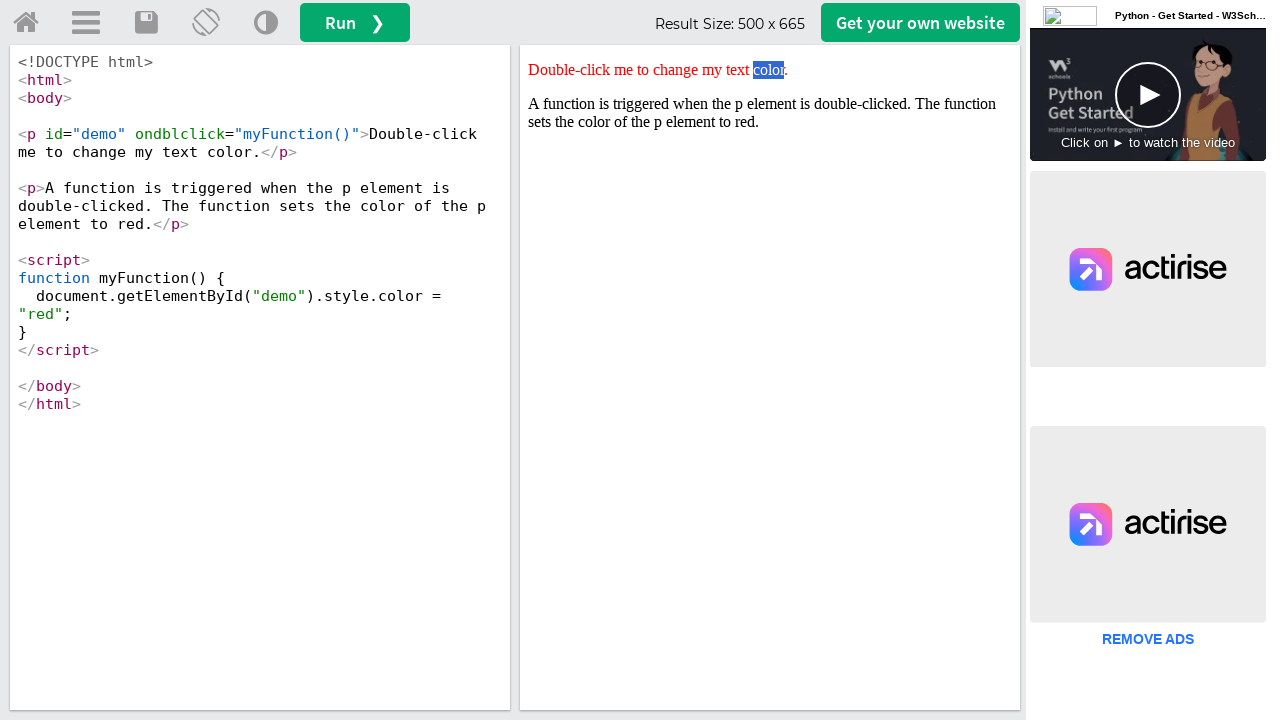

Verified text color changed to red after double-click
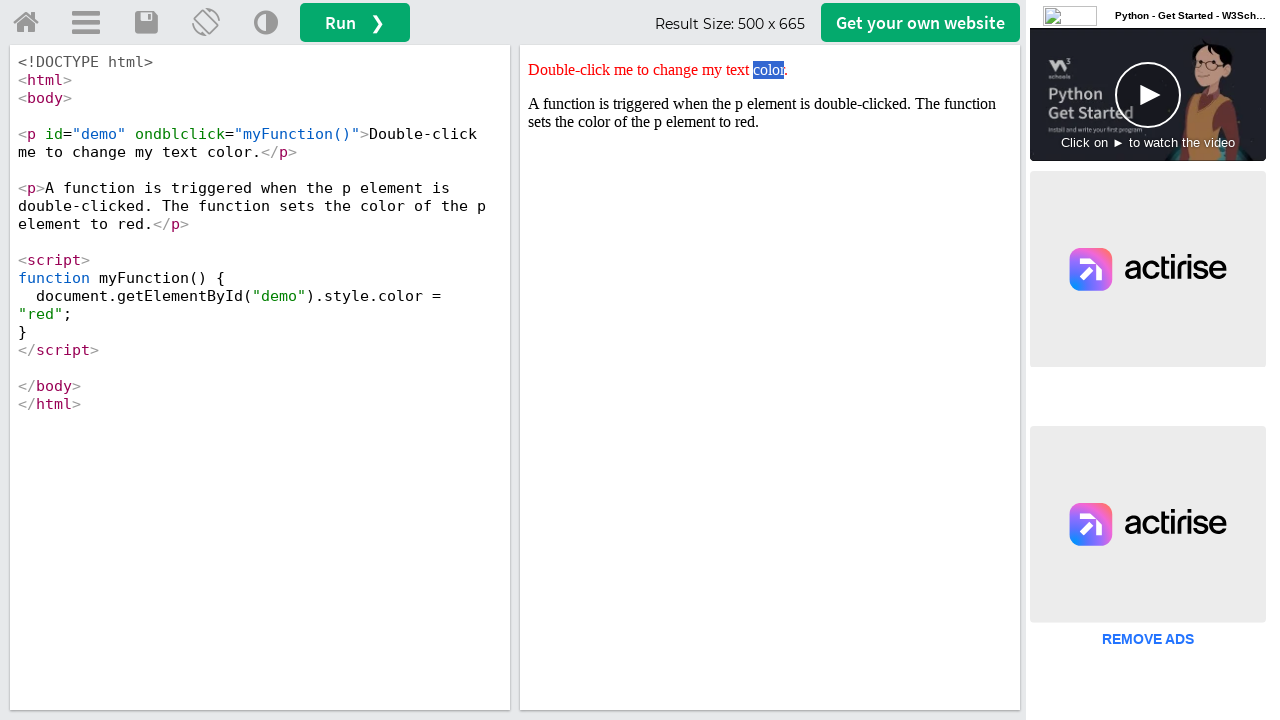

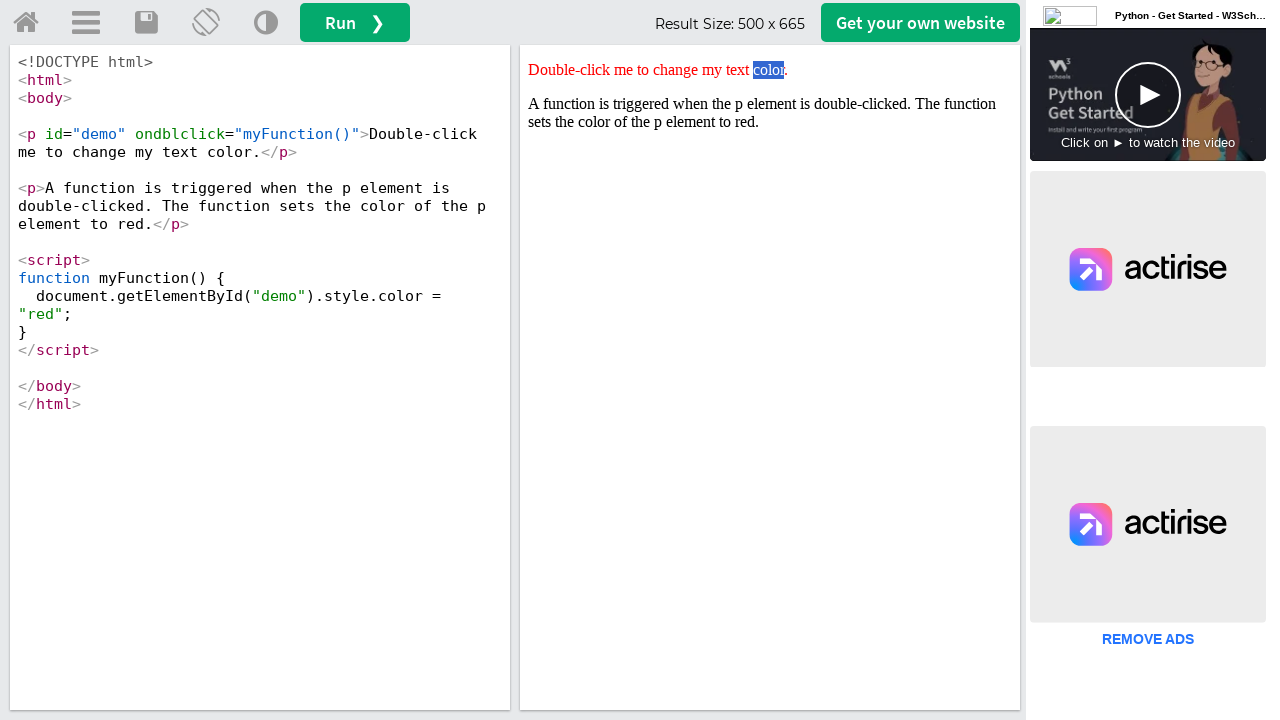